Tests full registration form submission by filling all fields including personal info, subjects, hobbies, file upload, and address, then verifies the submitted data appears in a confirmation modal.

Starting URL: https://demoqa.com/automation-practice-form

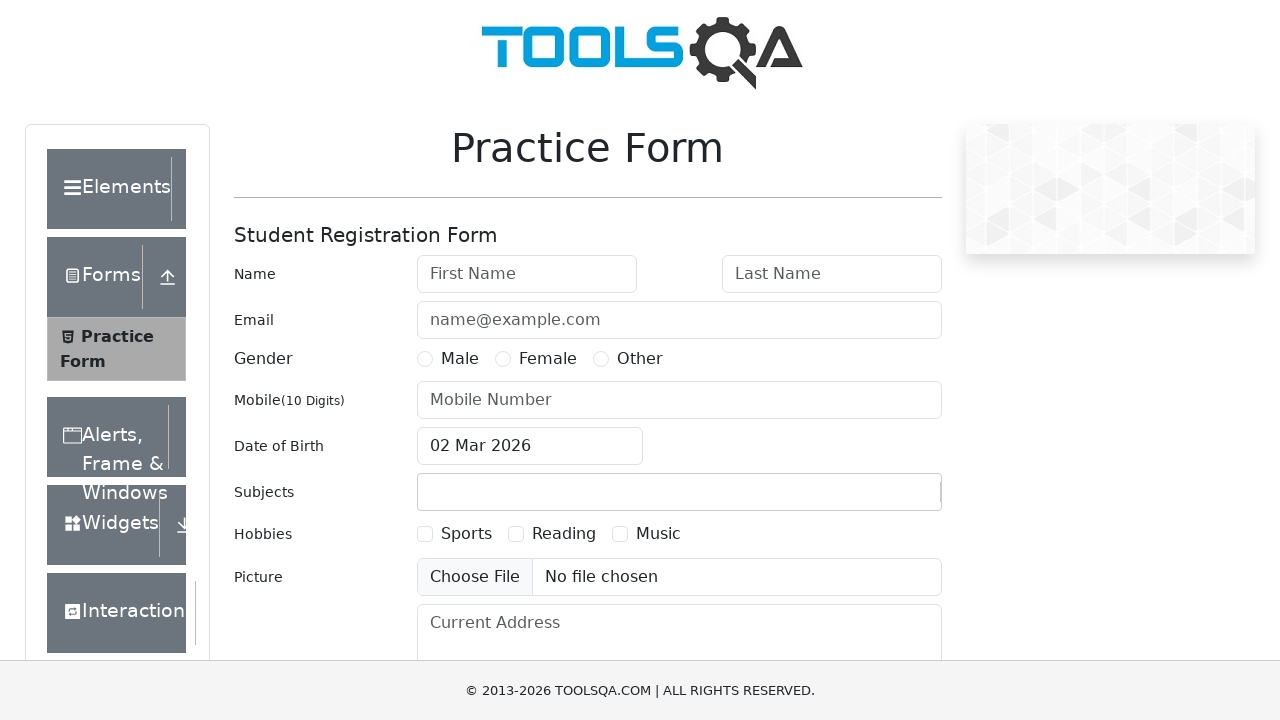

Filled first name field with 'Alex' on #firstName
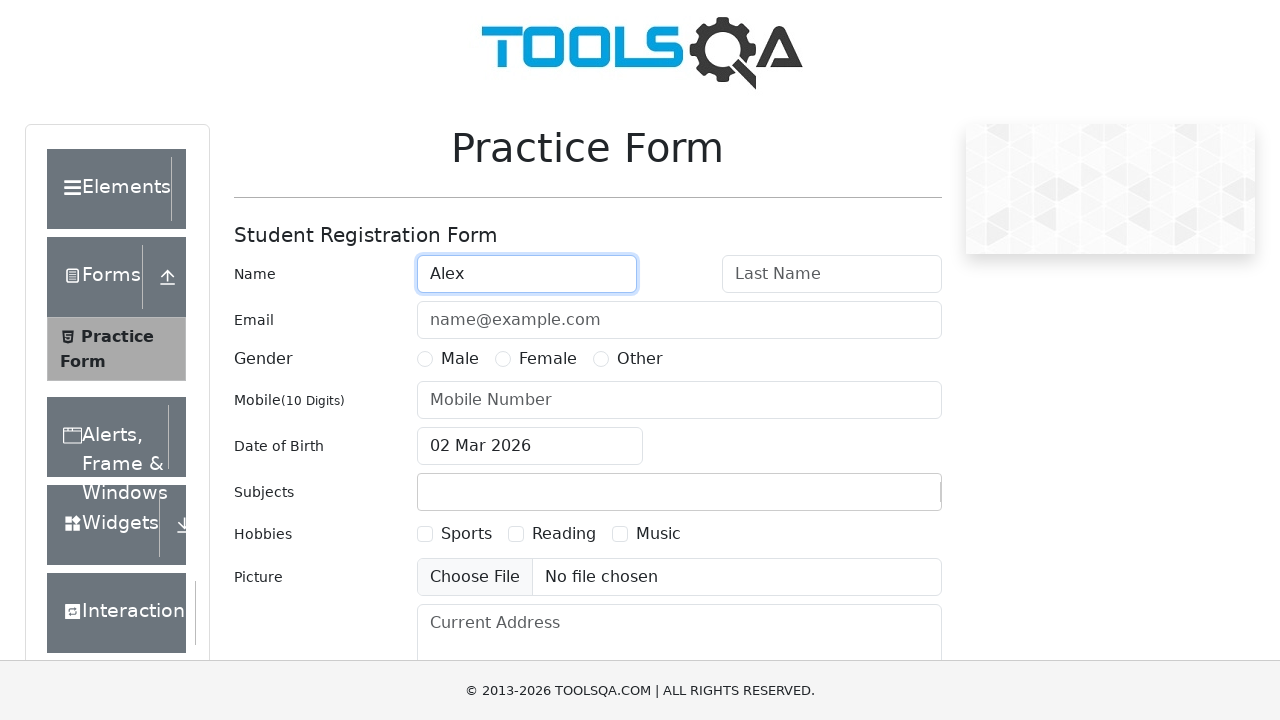

Filled last name field with 'Egorov' on #lastName
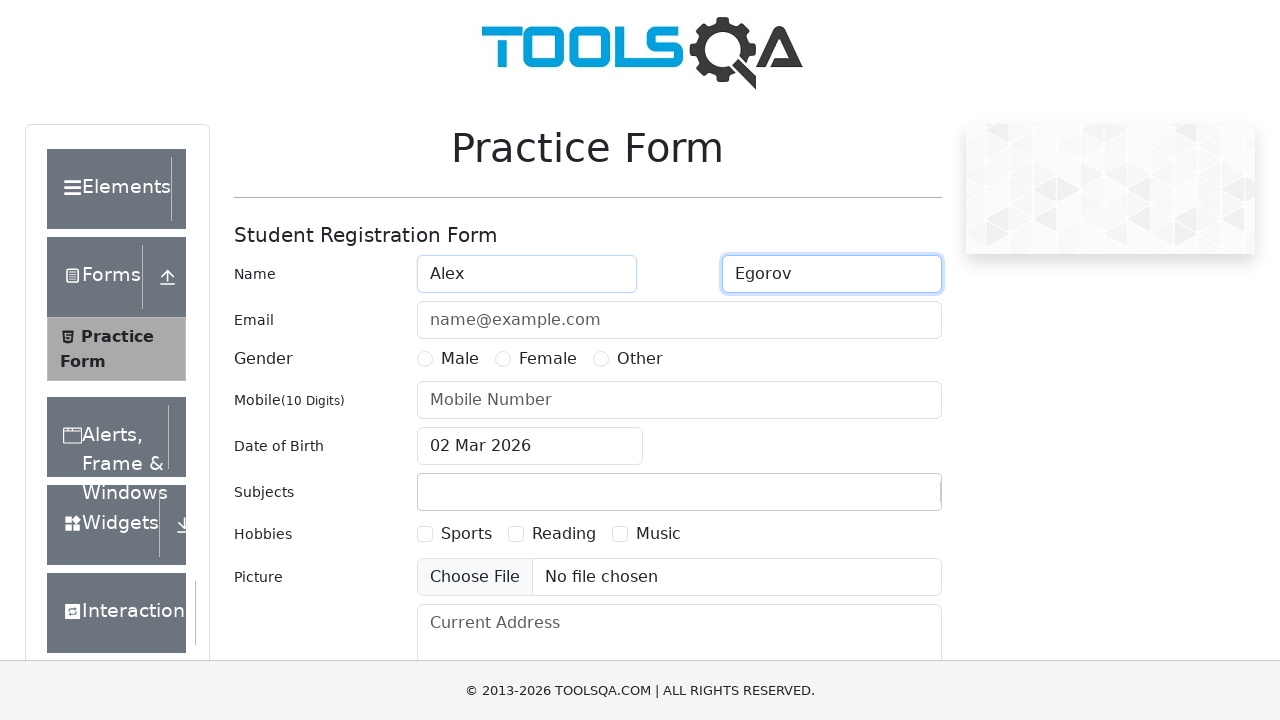

Filled email field with 'alex@egorov.com' on #userEmail
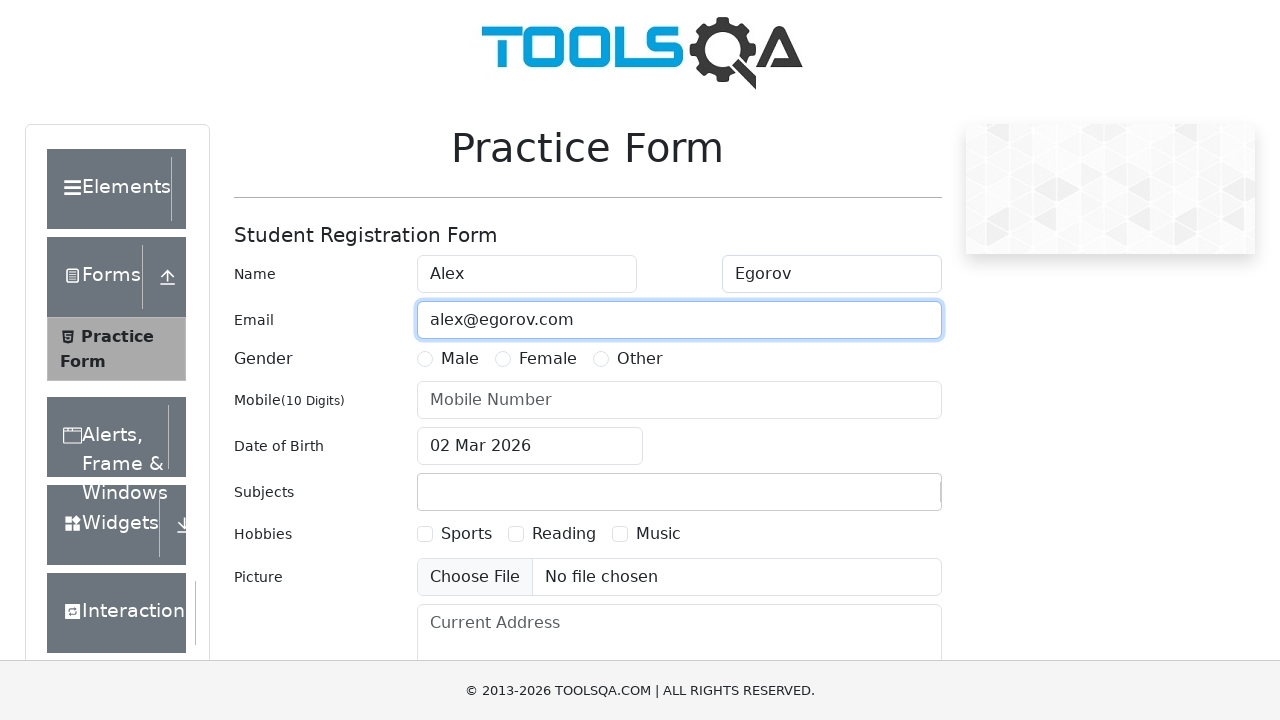

Selected Male gender option at (460, 359) on label[for='gender-radio-1']
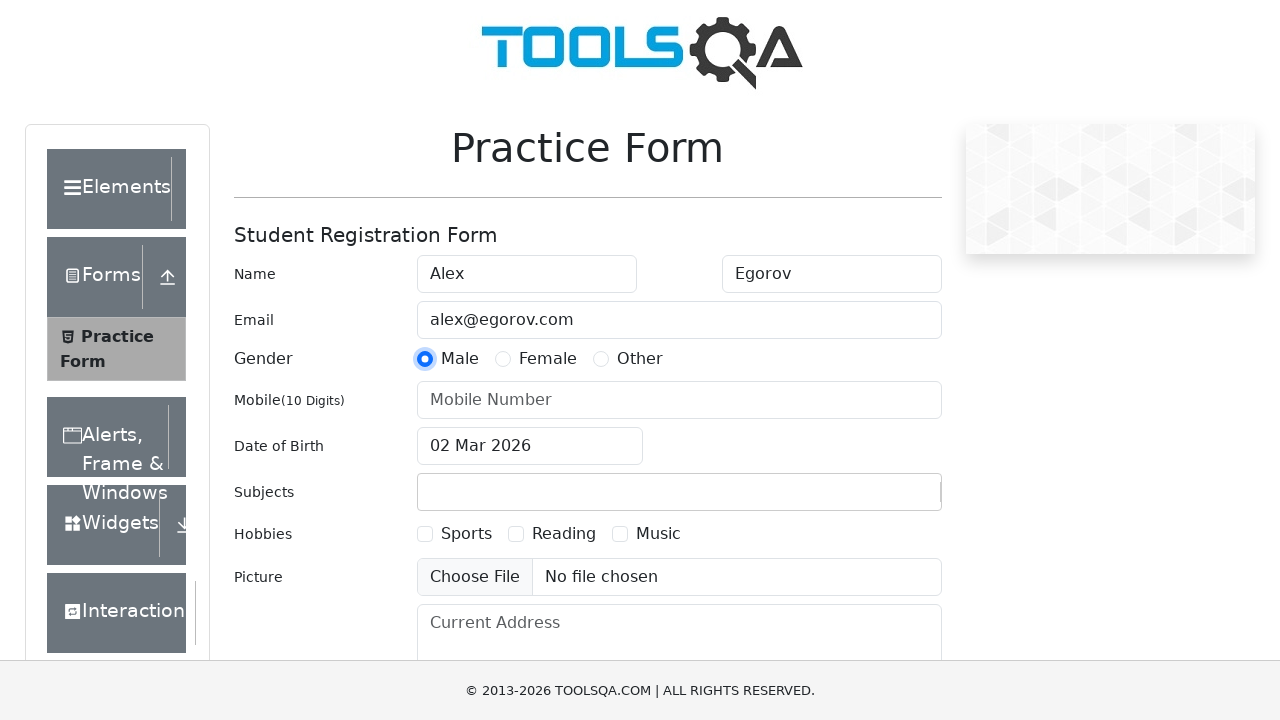

Filled phone number field with '1234567890' on #userNumber
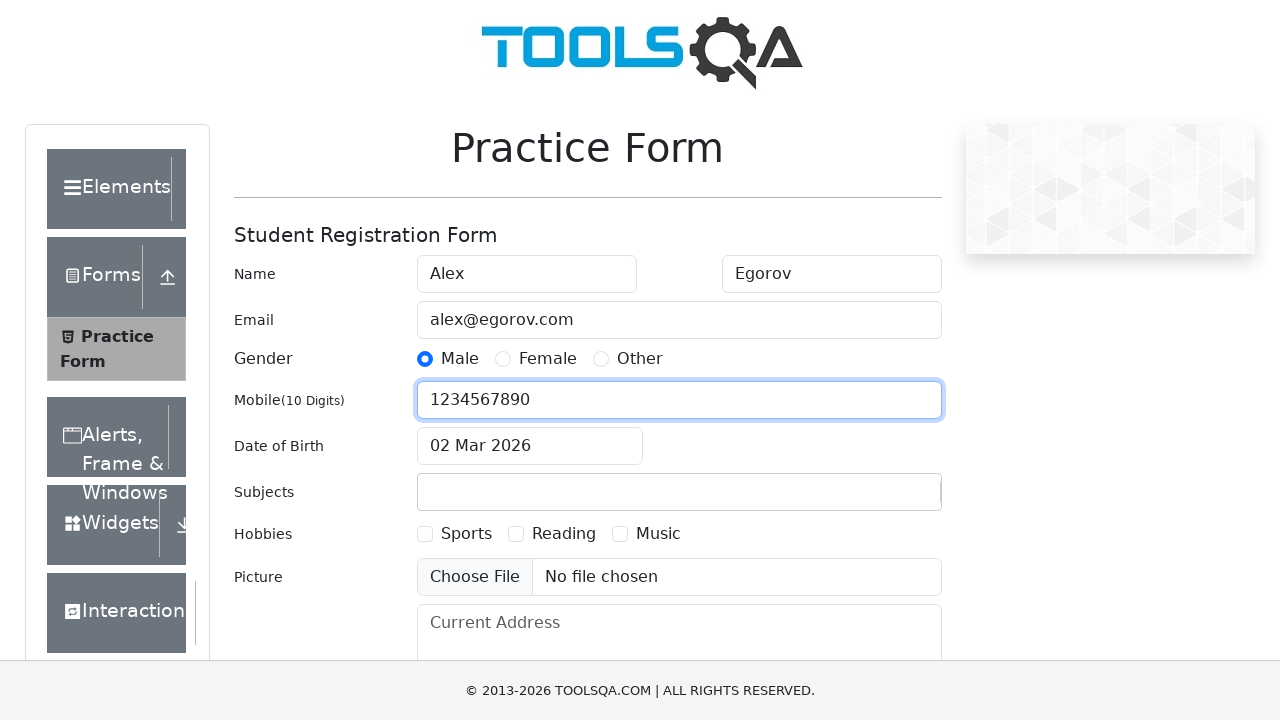

Opened date picker for birth date at (530, 446) on #dateOfBirthInput
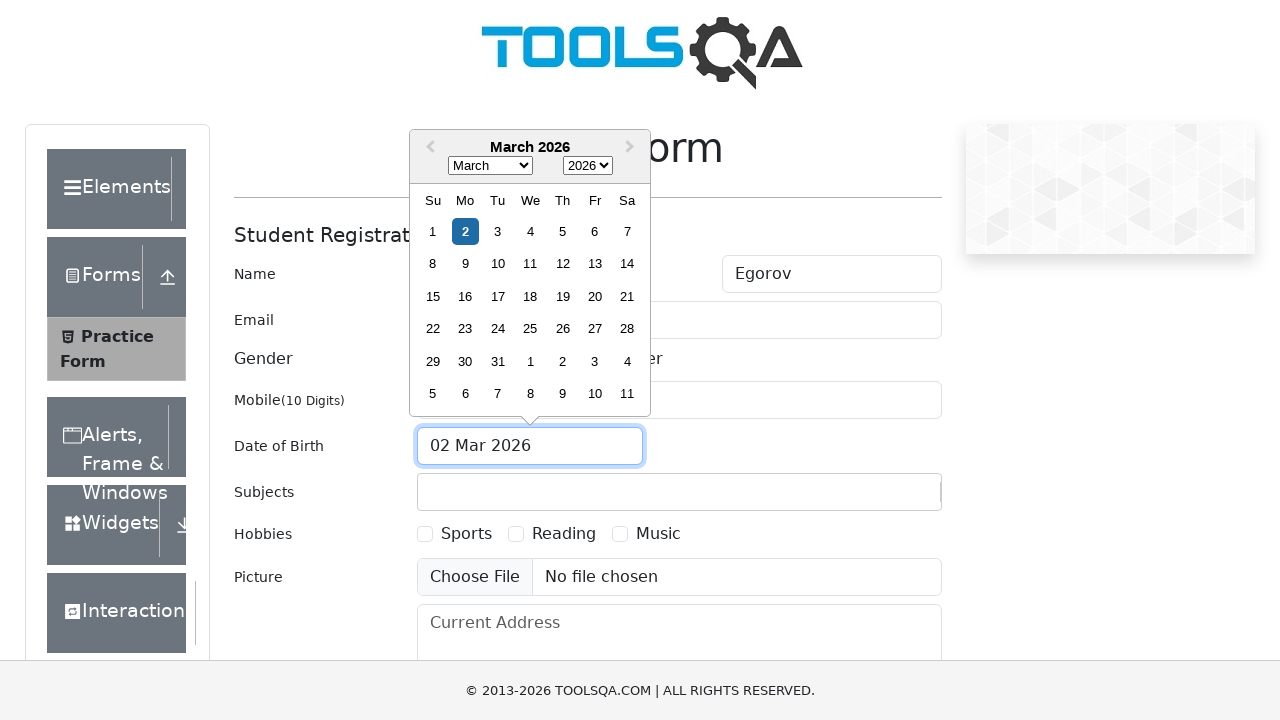

Selected May as birth month on .react-datepicker__month-select
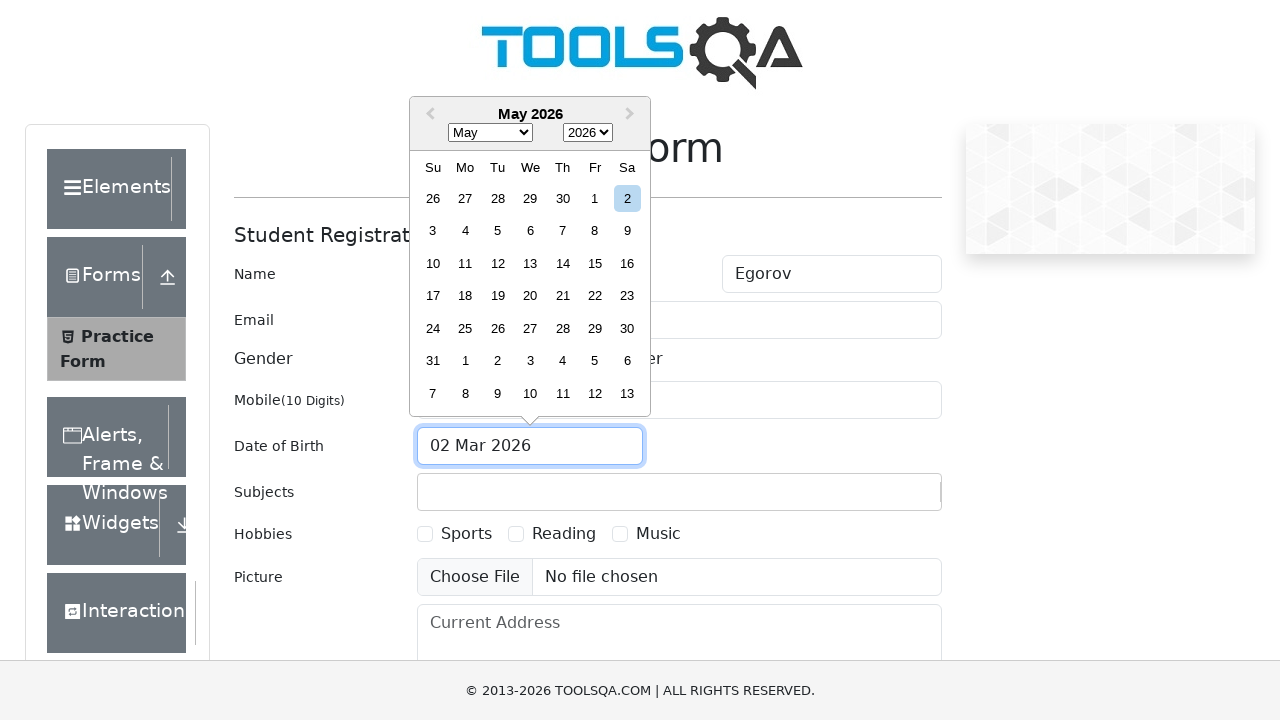

Selected 1990 as birth year on .react-datepicker__year-select
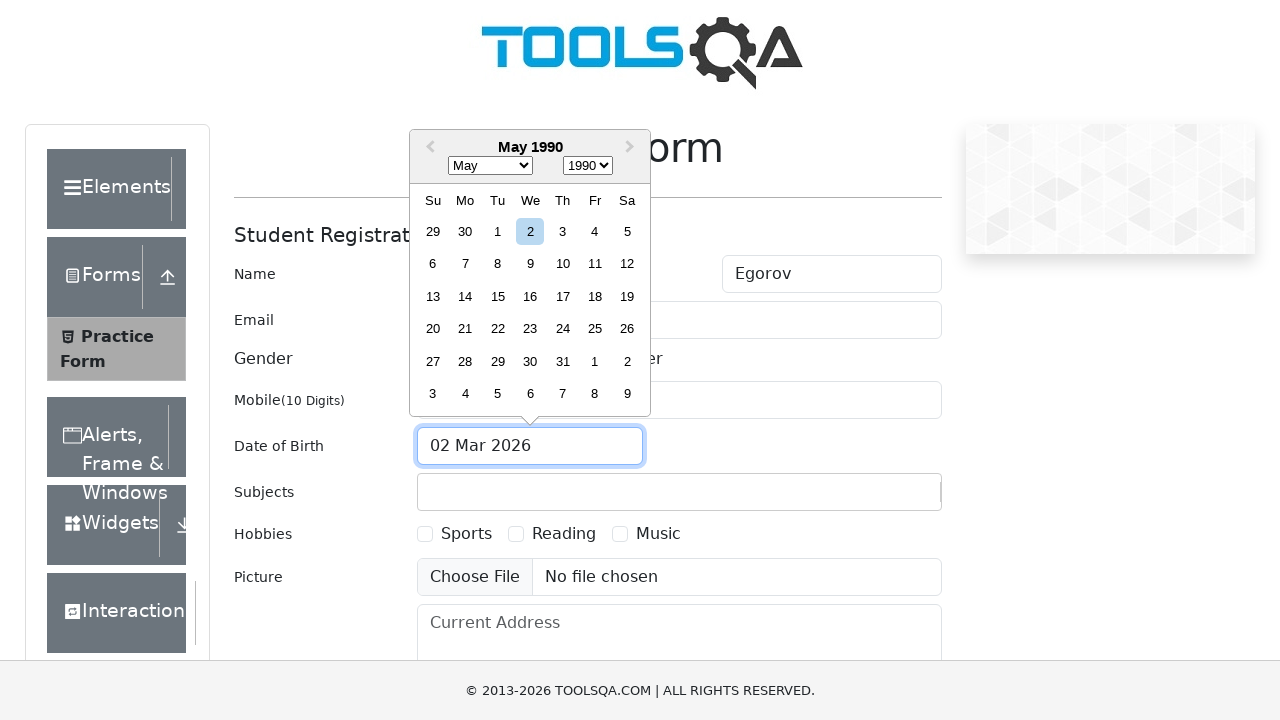

Selected 15th day of the month at (498, 296) on .react-datepicker__day--015:not(.react-datepicker__day--outside-month)
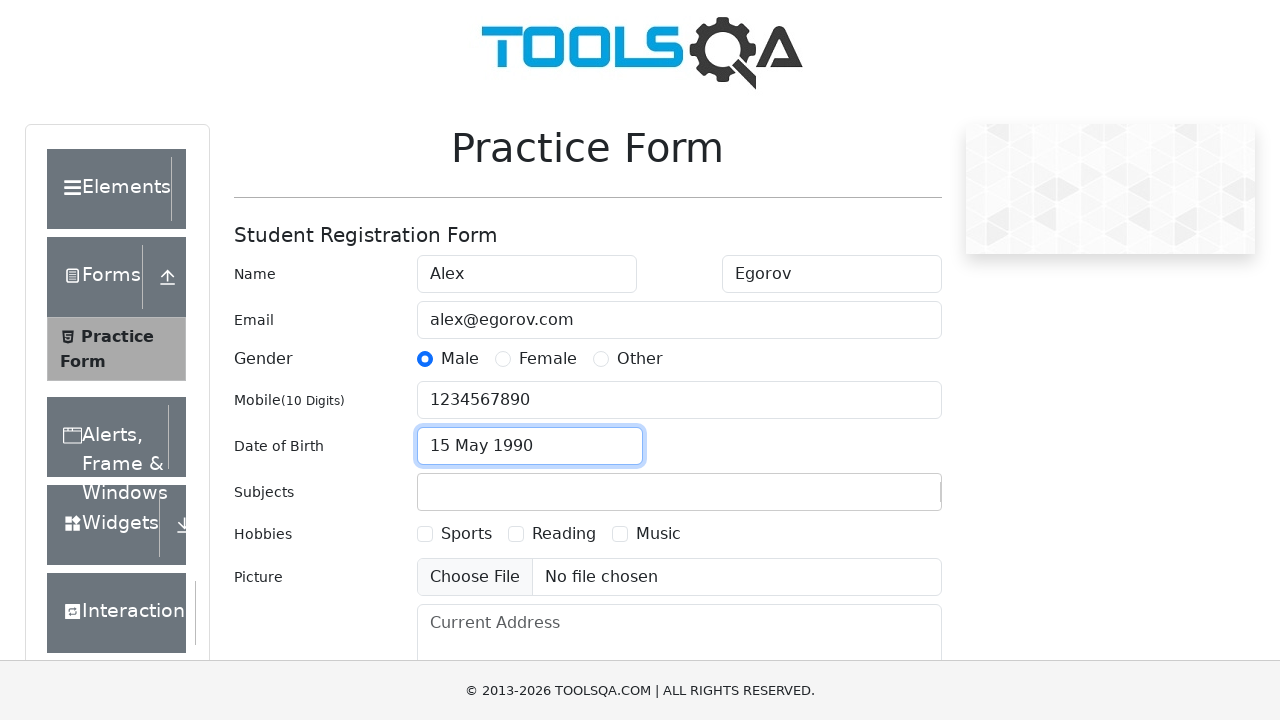

Typed 'Maths' in subjects field on #subjectsInput
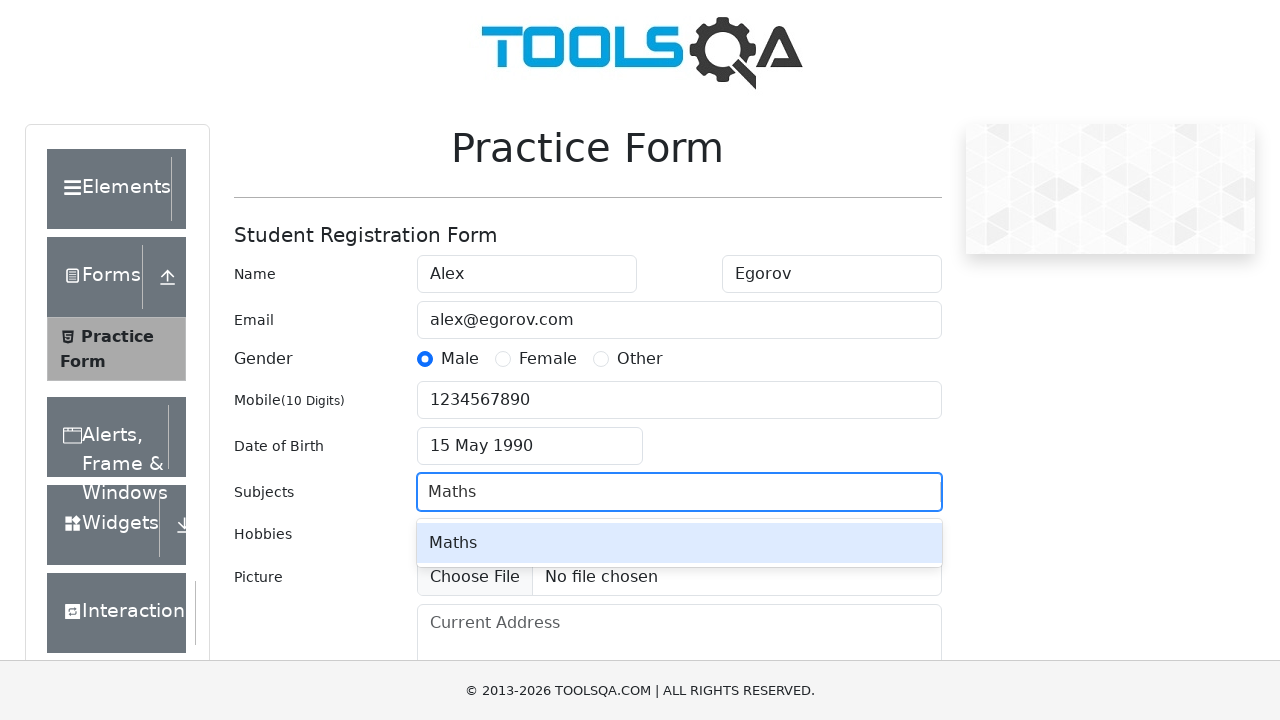

Pressed Enter to add Maths subject on #subjectsInput
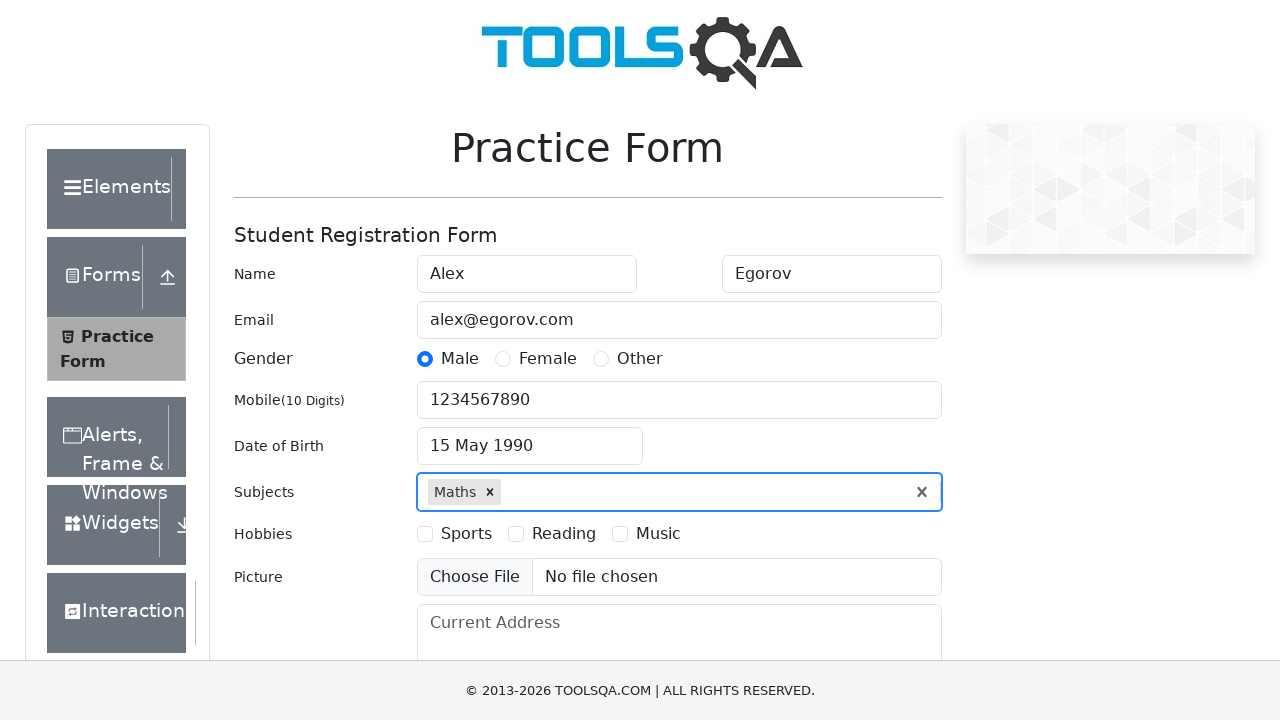

Typed 'Physics' in subjects field on #subjectsInput
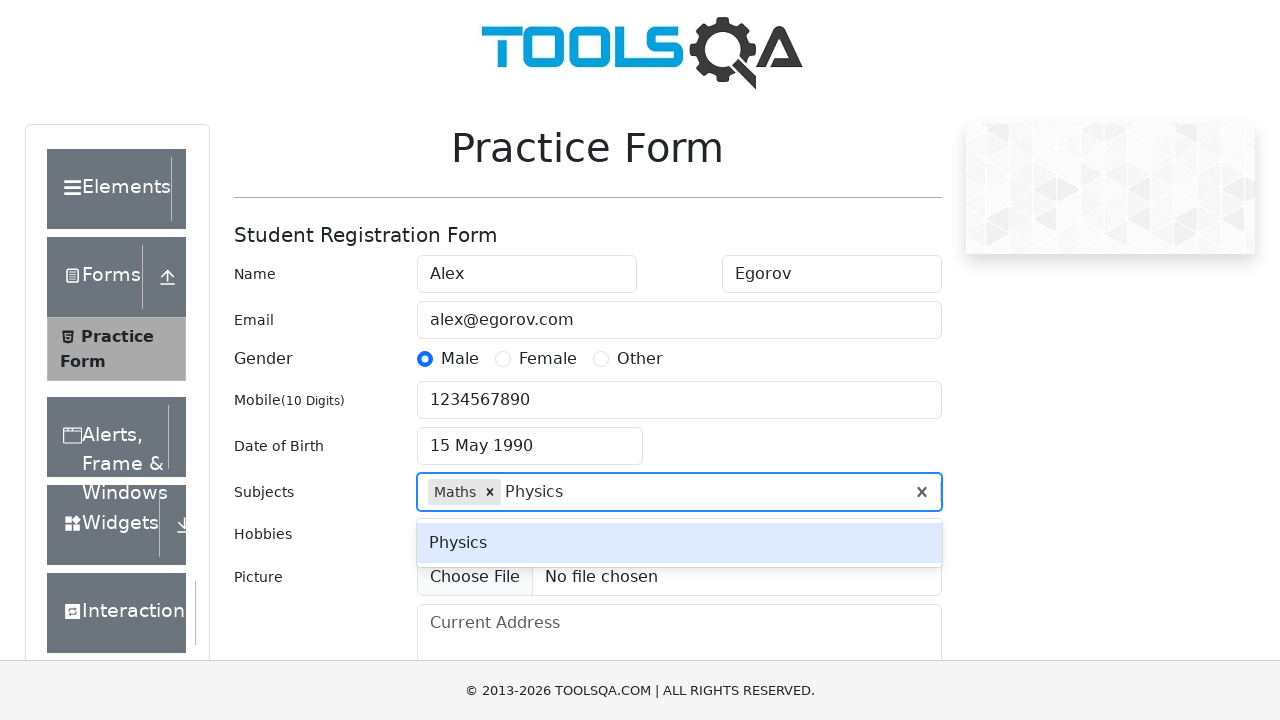

Pressed Enter to add Physics subject on #subjectsInput
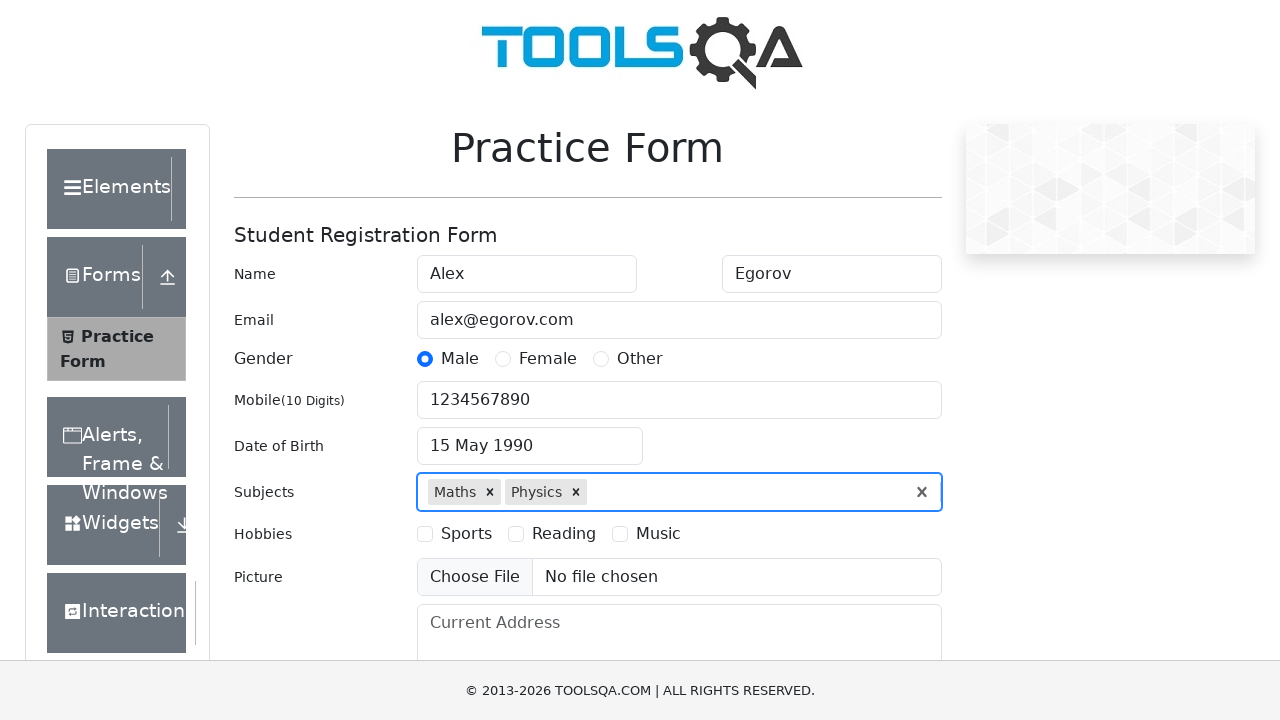

Selected Sports hobby at (466, 534) on label[for='hobbies-checkbox-1']
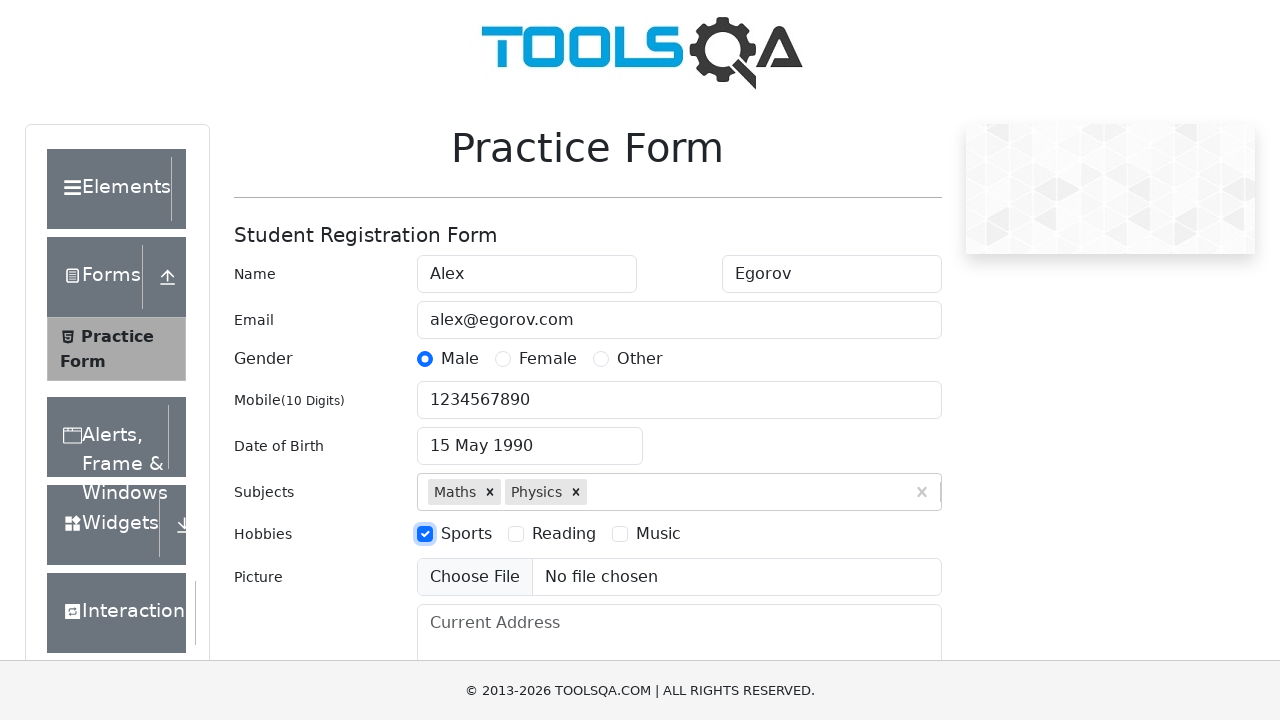

Selected Music hobby at (658, 534) on label[for='hobbies-checkbox-3']
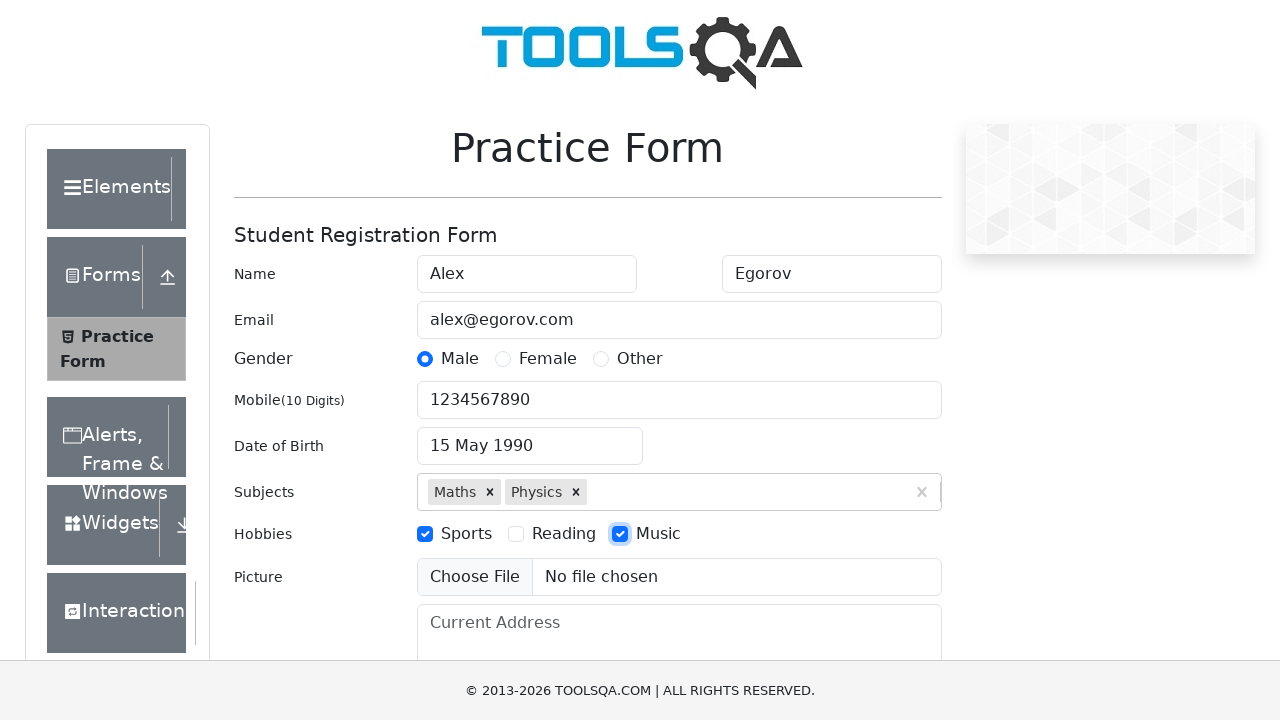

Filled current address with 'Moscow, Red Square 1' on #currentAddress
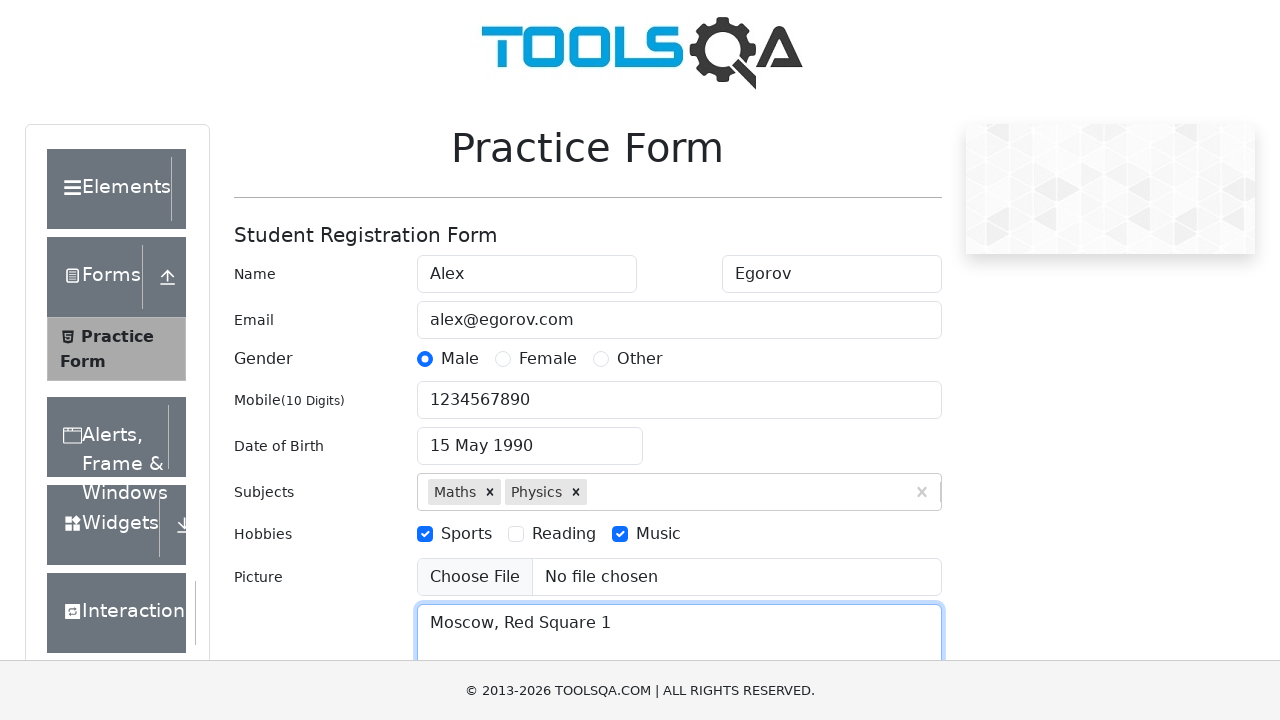

Opened state dropdown at (527, 437) on #state
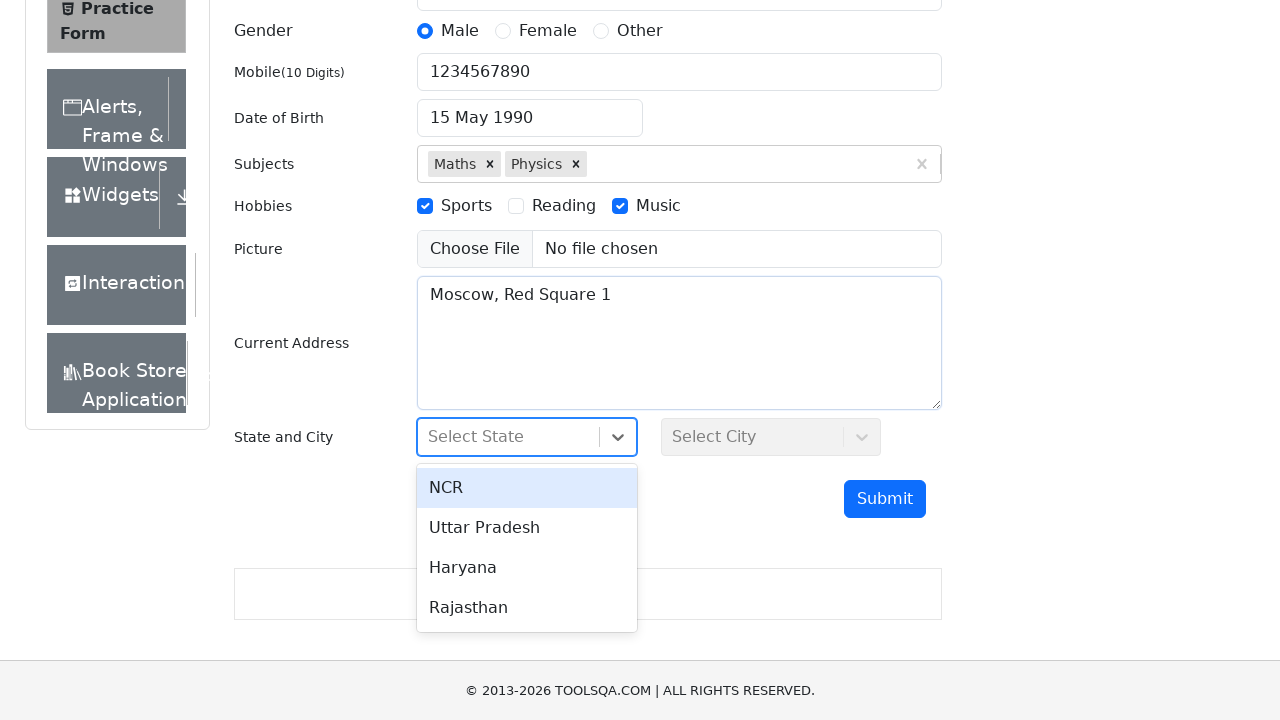

Selected NCR as state at (527, 488) on #react-select-3-option-0
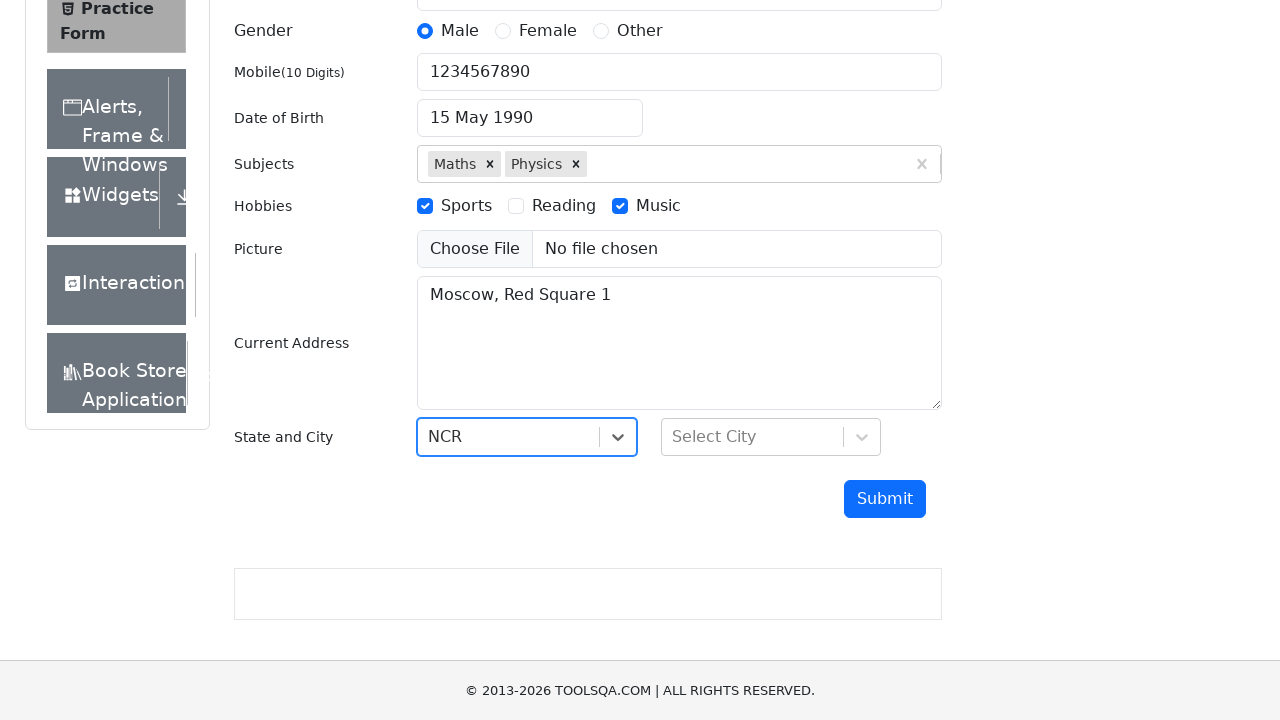

Opened city dropdown at (771, 437) on #city
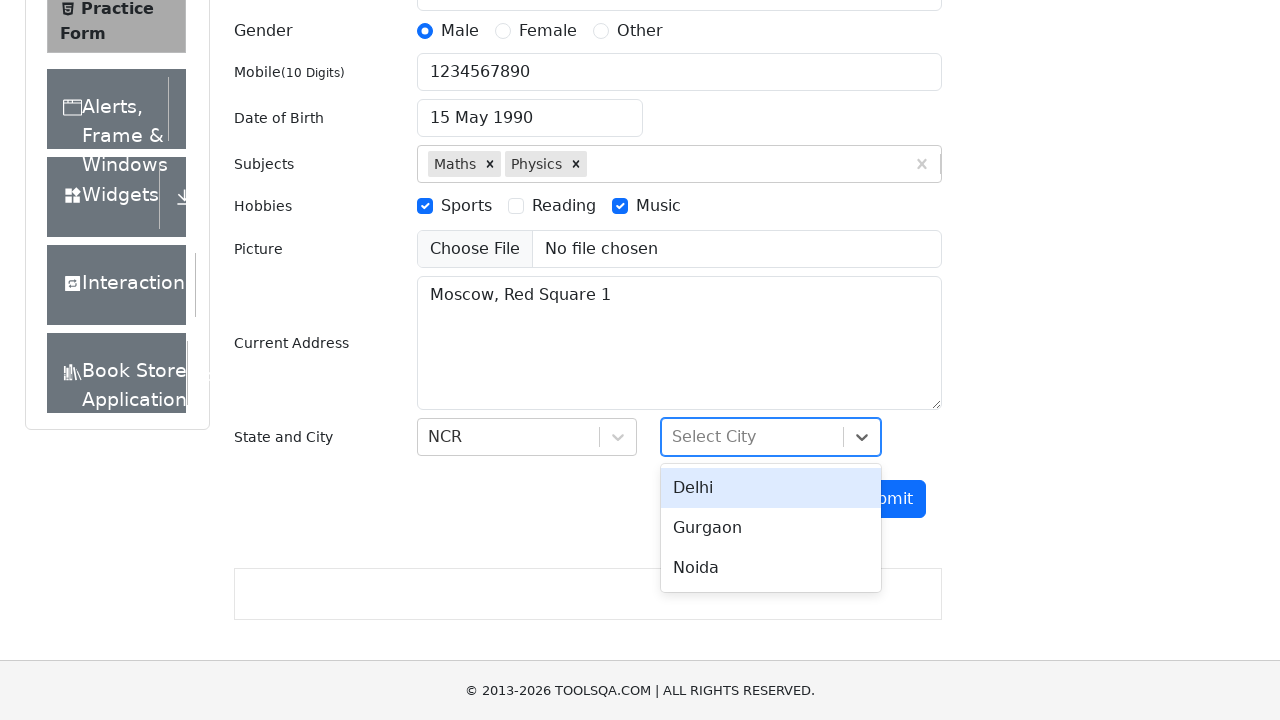

Selected Delhi as city at (771, 488) on #react-select-4-option-0
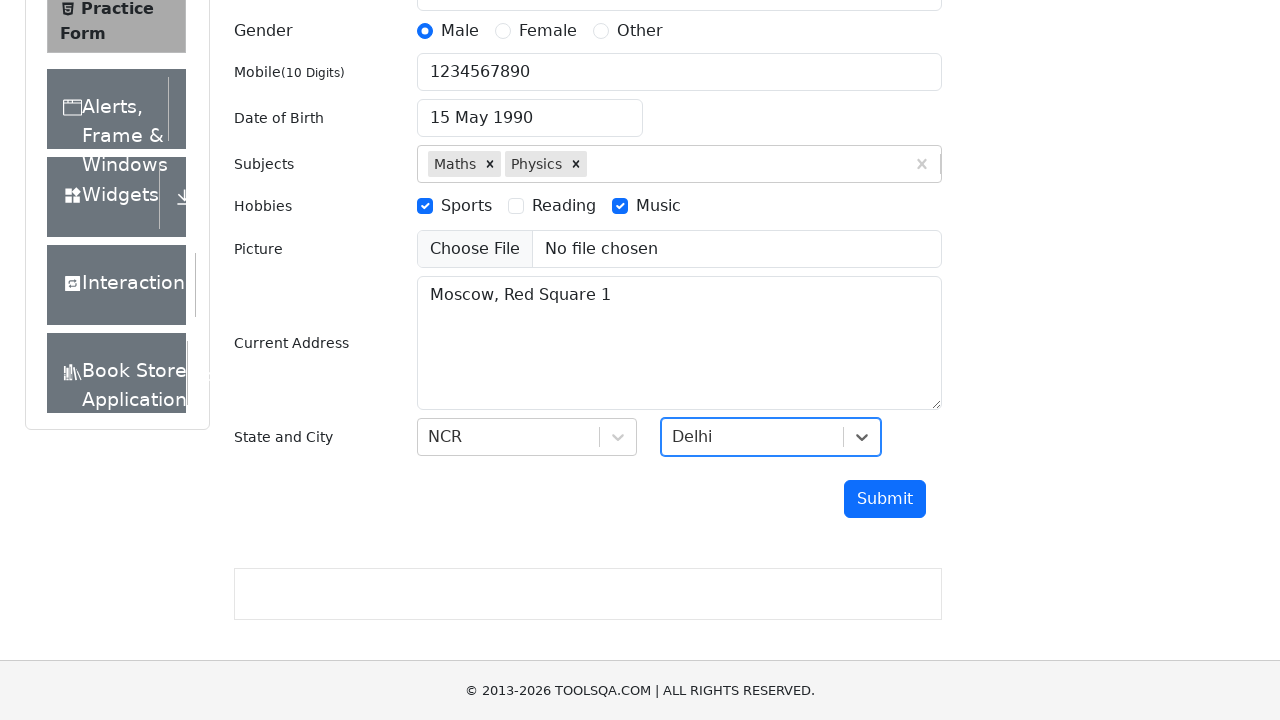

Clicked submit button to submit registration form at (885, 499) on #submit
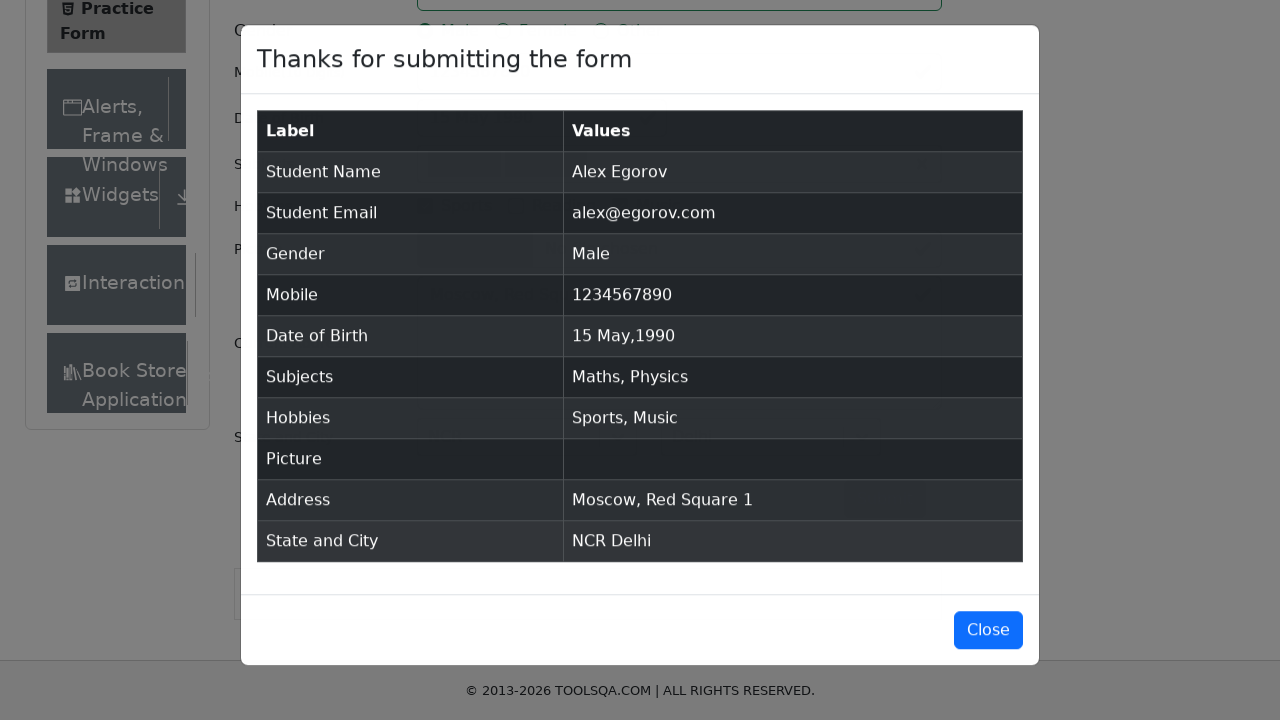

Confirmation modal appeared with submitted data
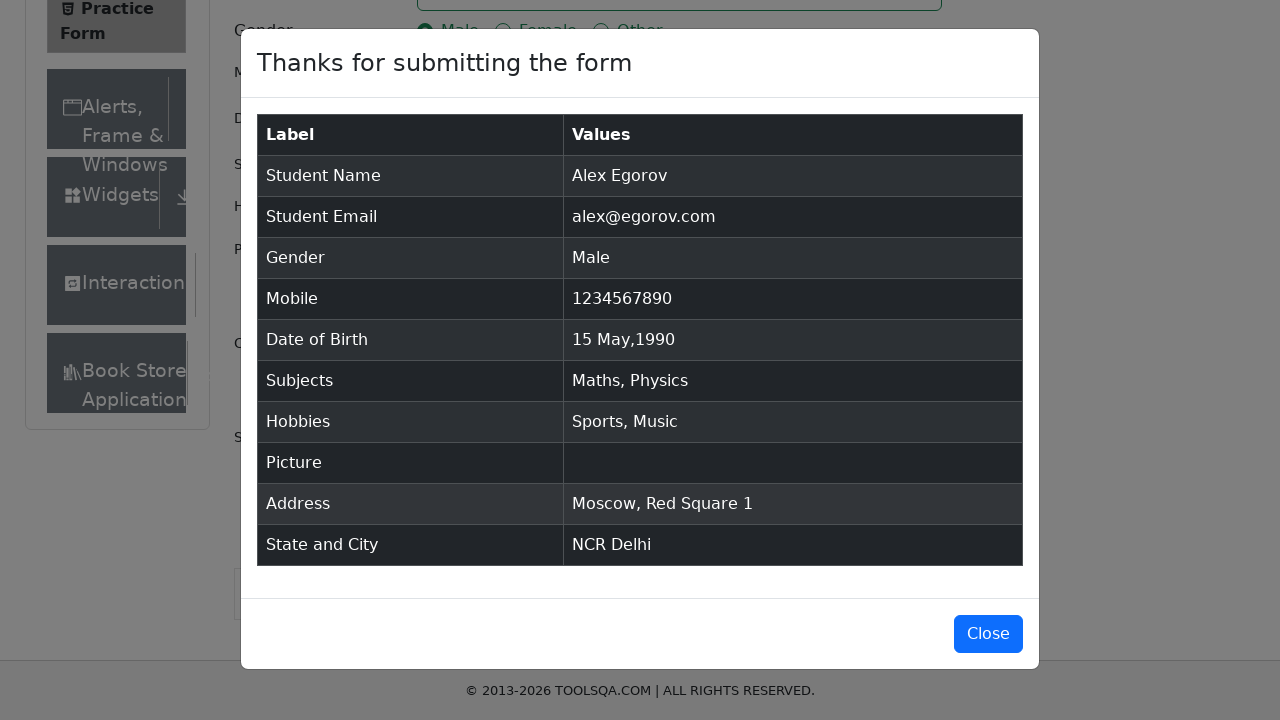

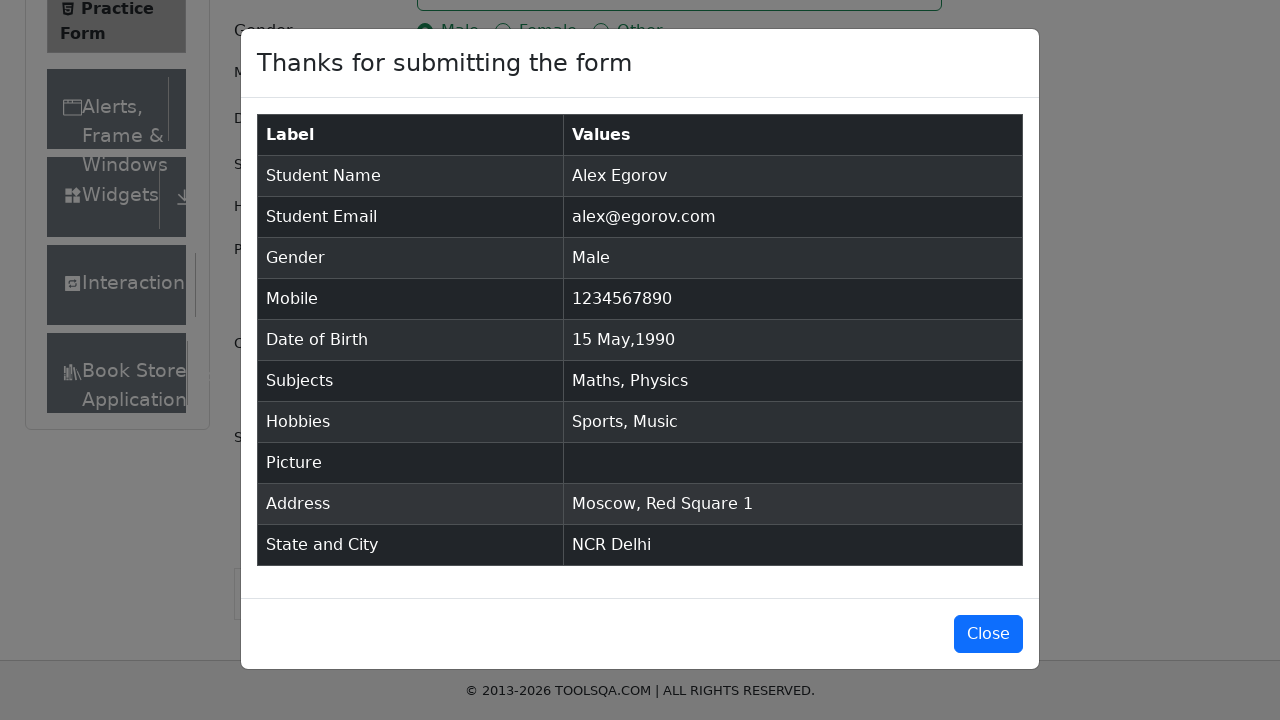